Tests basic browser navigation by visiting three different websites in sequence: Coders Lab main site, a test store, and a test hotel booking site

Starting URL: https://coderslab.com/en

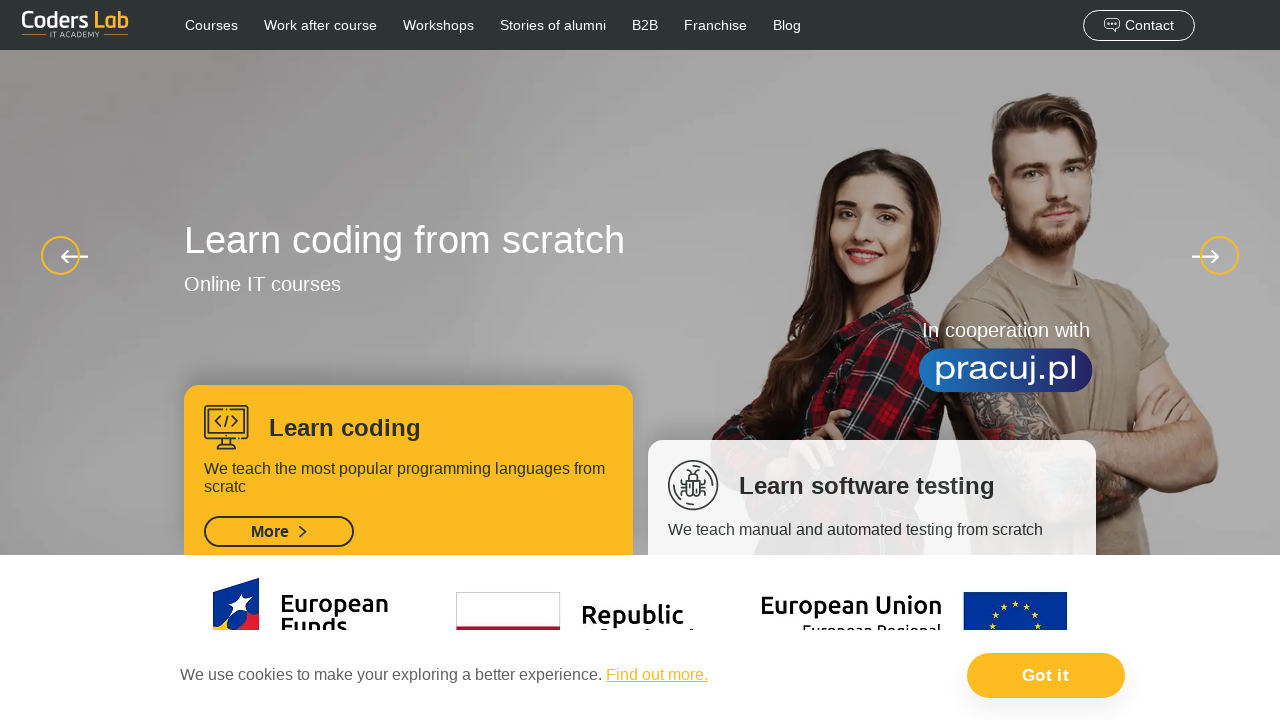

Navigated to Coders Lab main site at https://coderslab.com/en
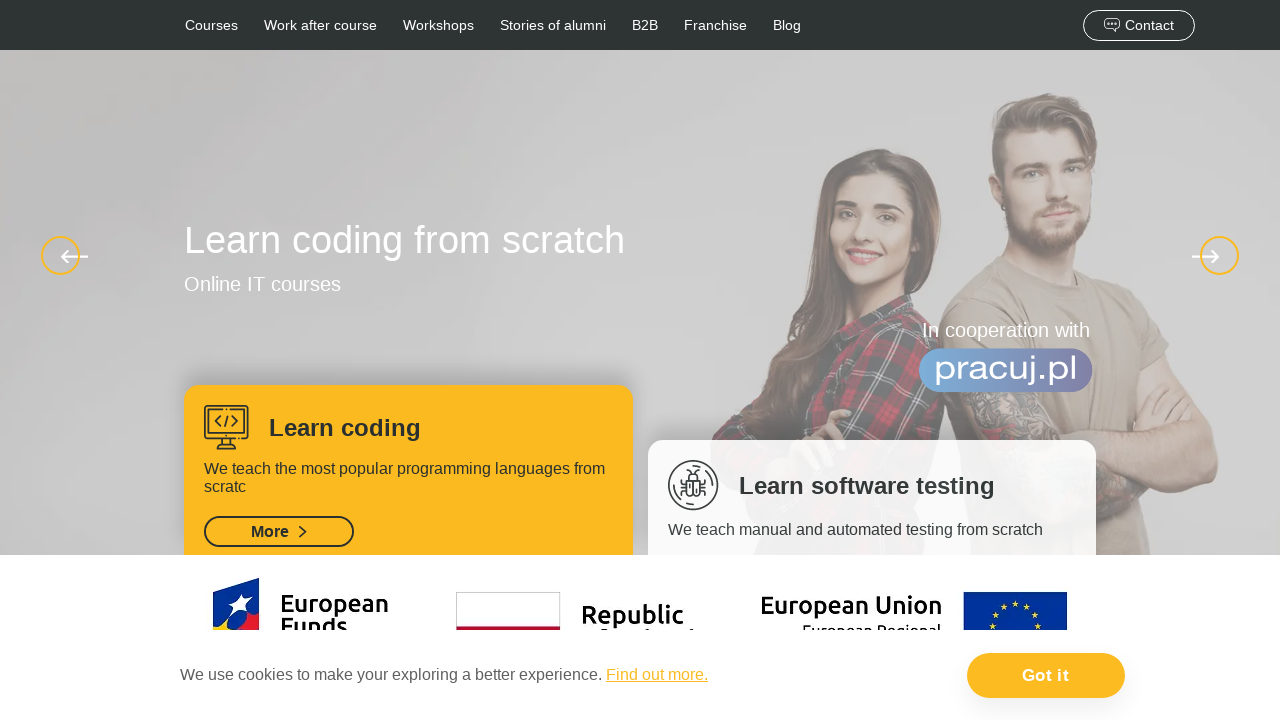

Navigated to test store at https://mystore-testlab.coderslab.pl/index.php
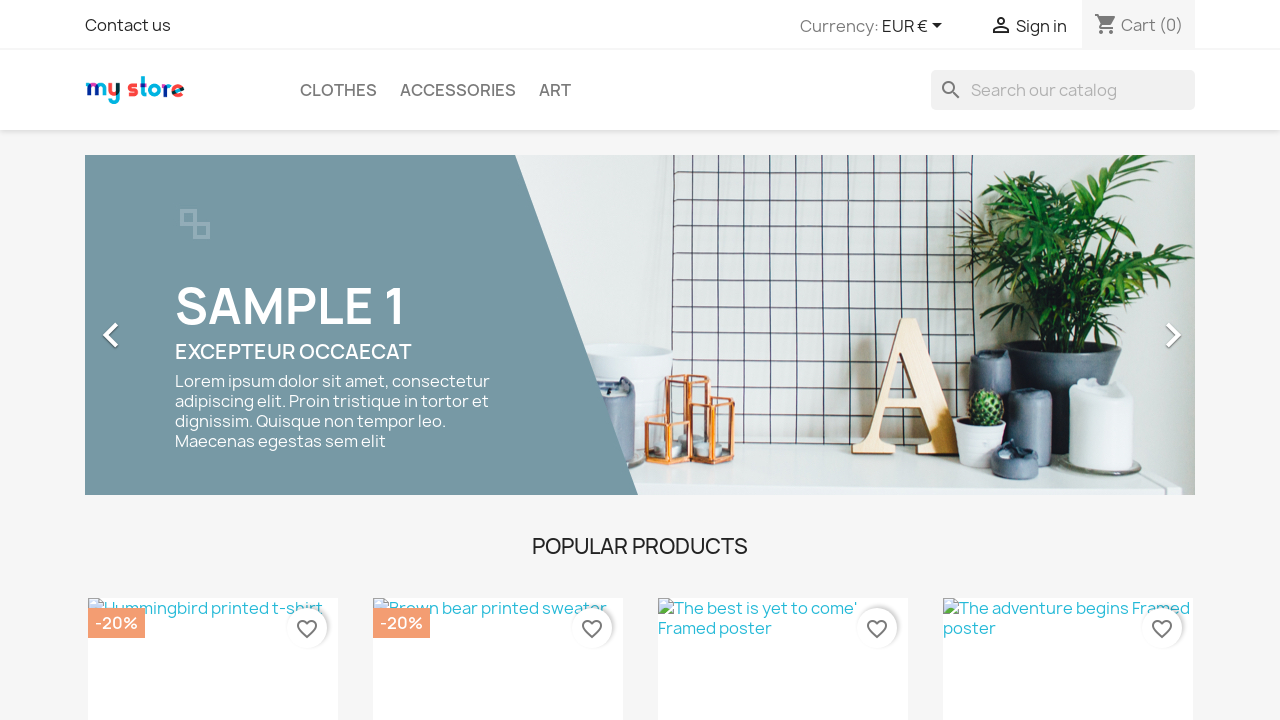

Navigated to test hotel booking site at https://hotel-testlab.coderslab.pl/en/
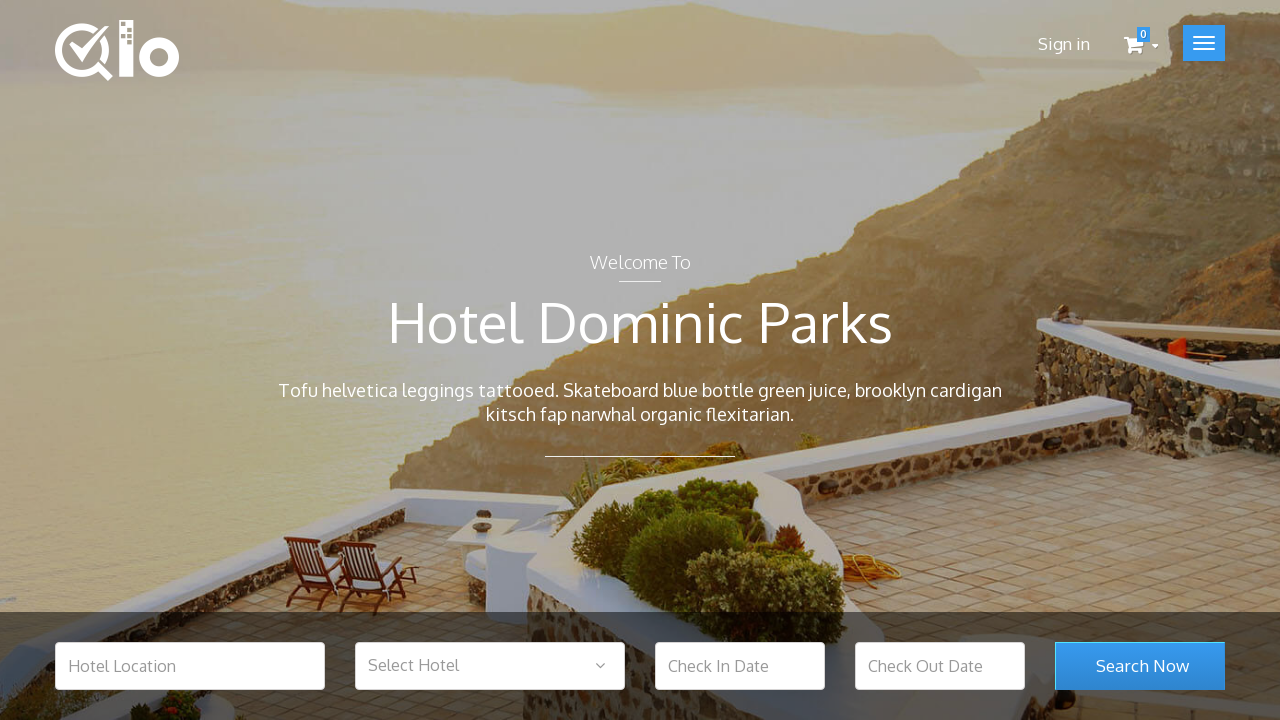

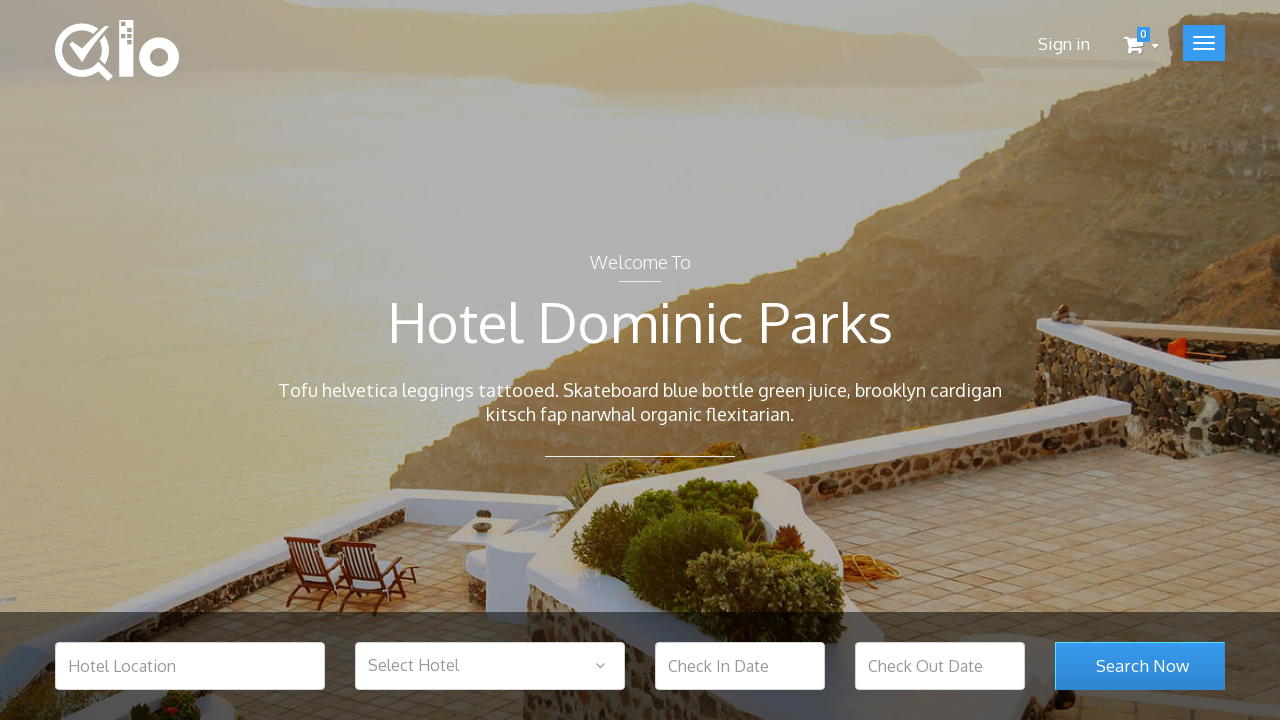